Tests that a user can search using a color and product type combination

Starting URL: https://www.6pm.com/

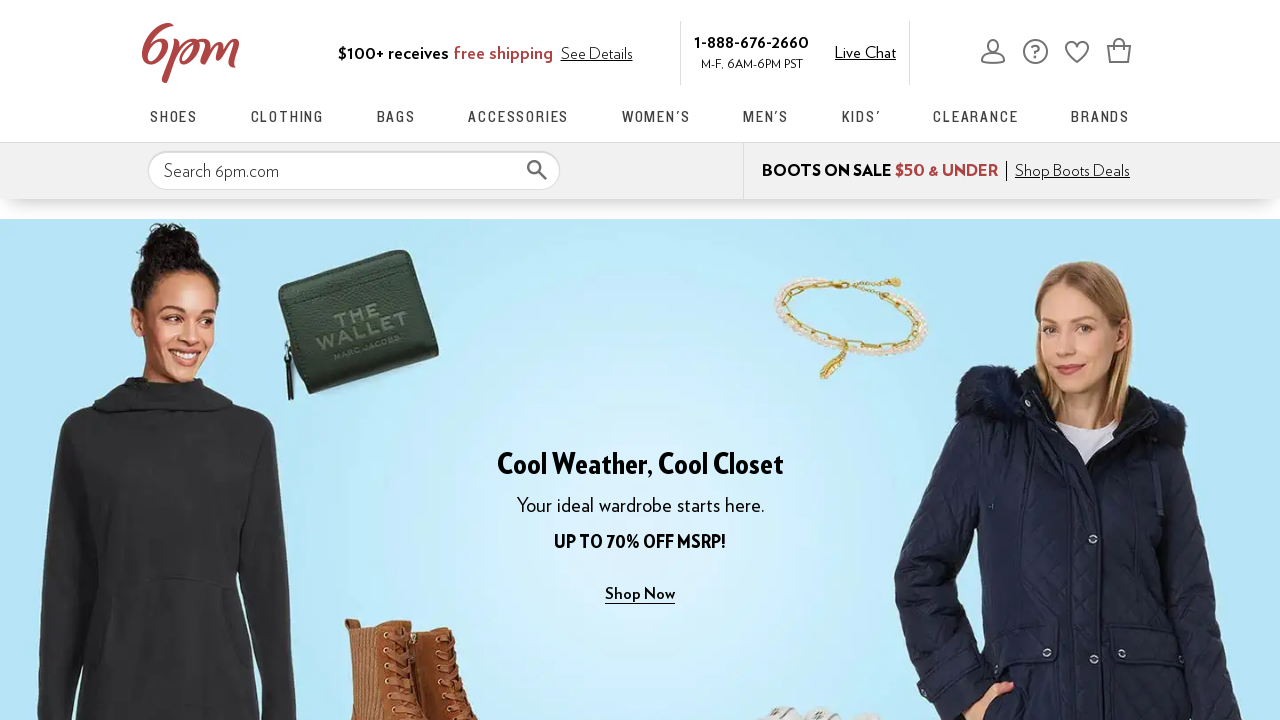

Filled search box with 'red shoes' (color and type combination) on input[type='search'], input[name='term'], input[placeholder*='Search']
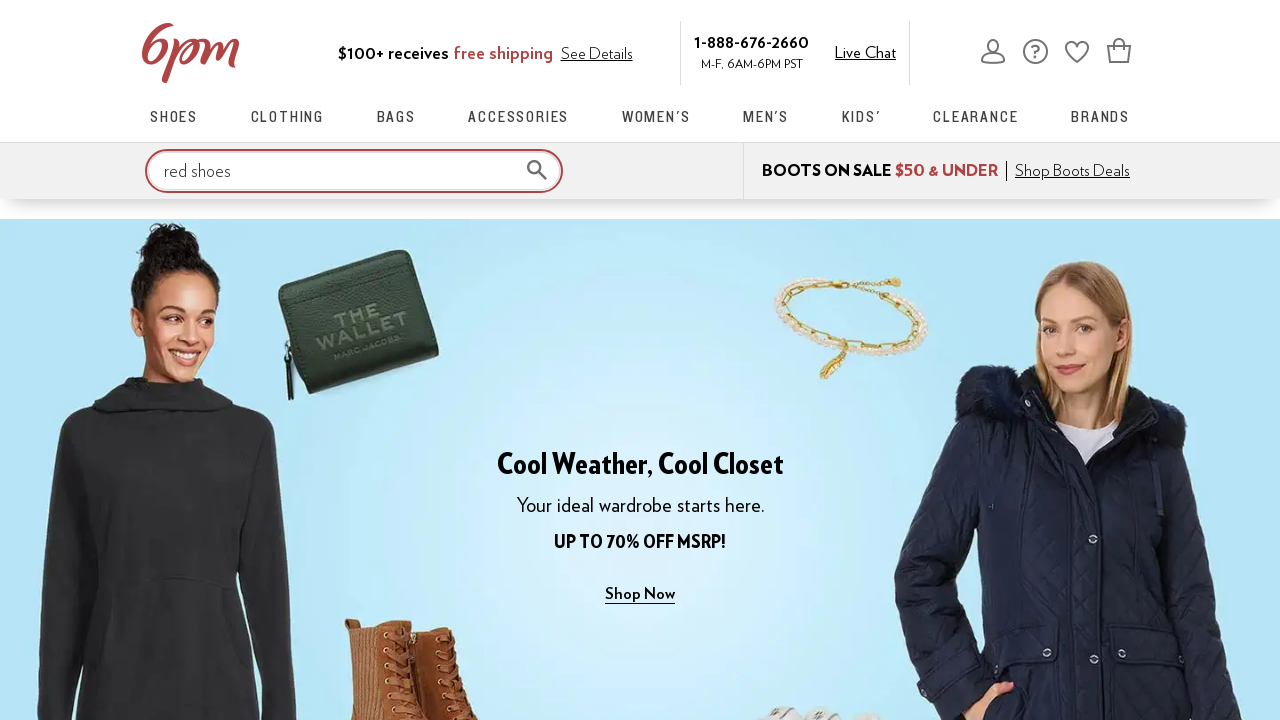

Submitted search by pressing Enter on input[type='search'], input[name='term'], input[placeholder*='Search']
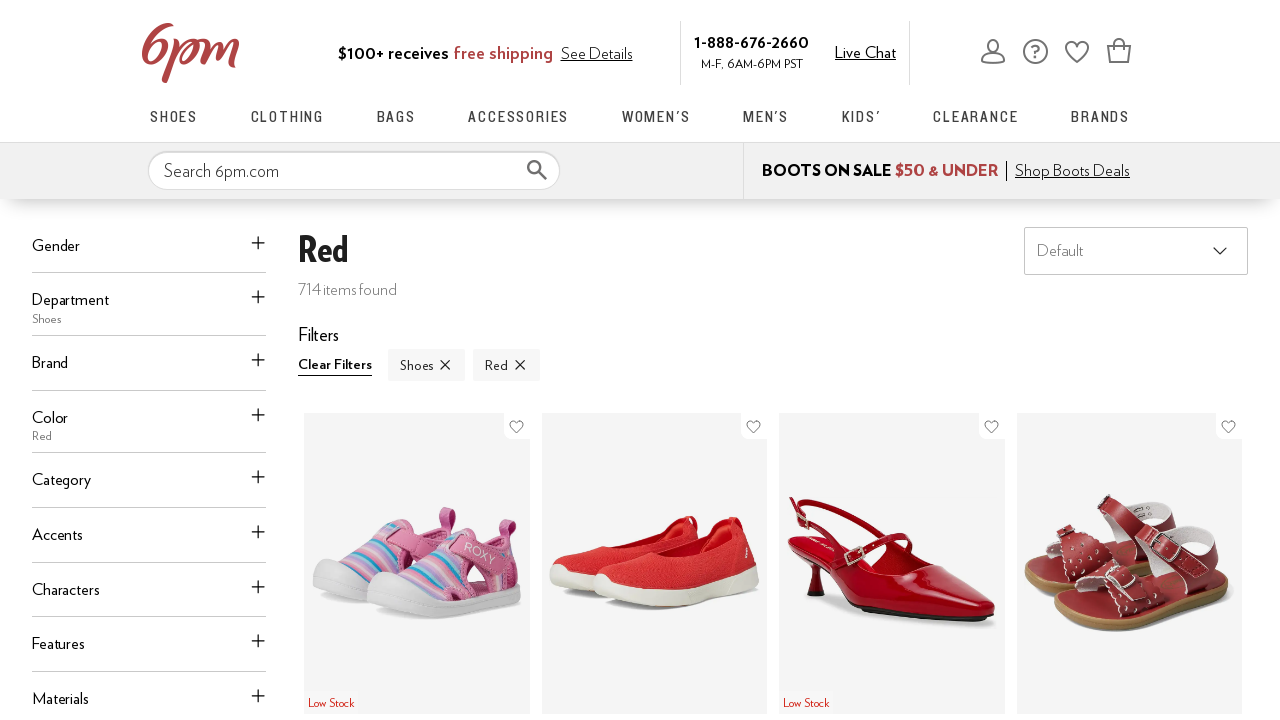

Search results page loaded with color and type combination results
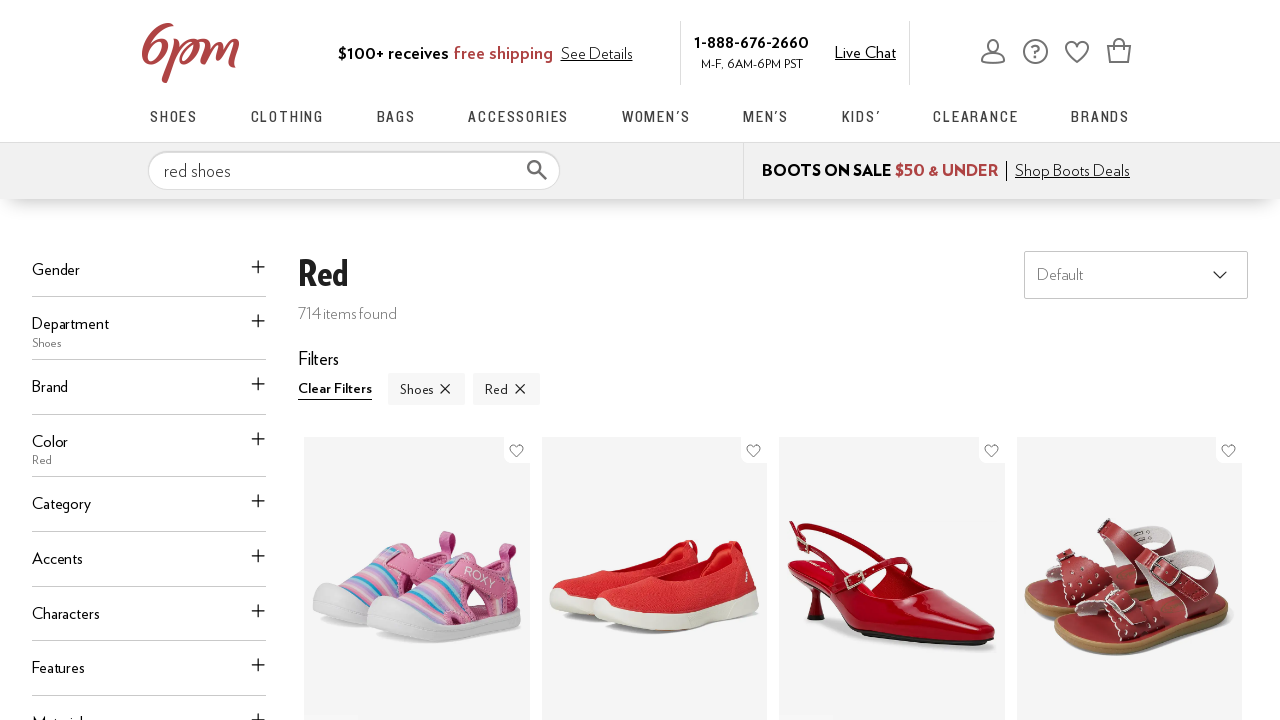

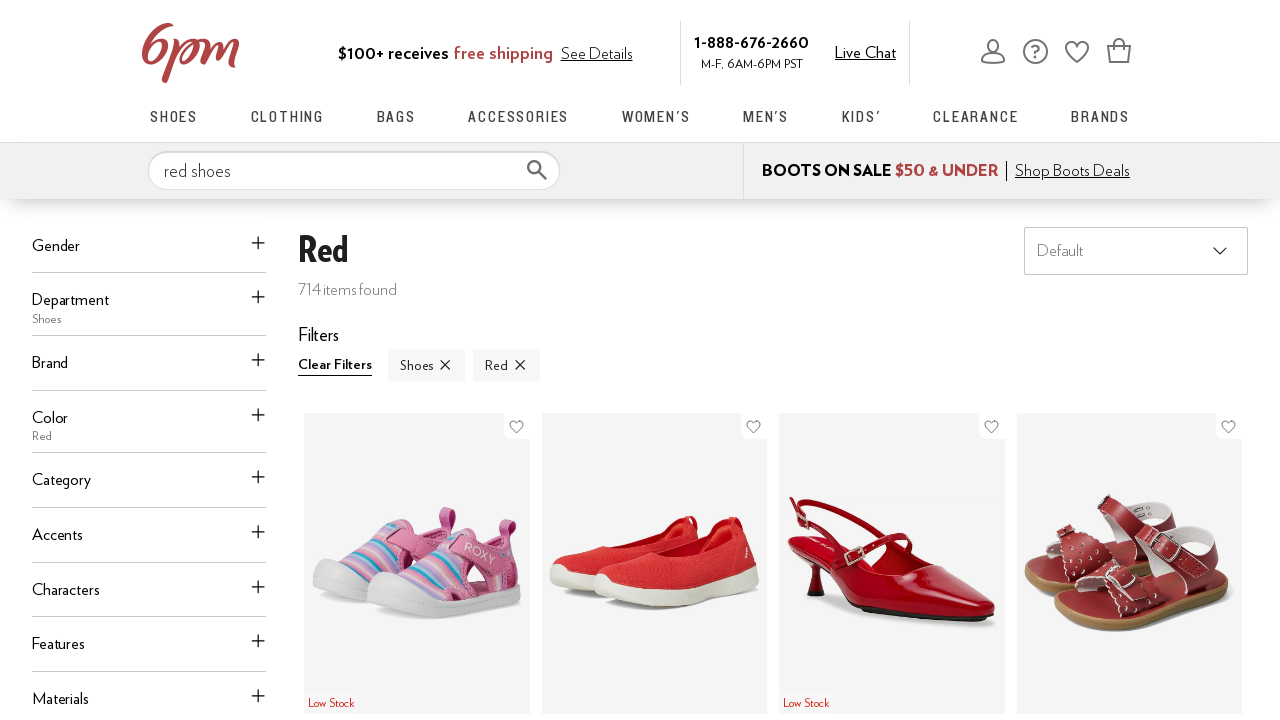